Navigates to the JetStream benchmark page, clicks the start button, and waits for the benchmark to complete and display results.

Starting URL: http://browserbench.org/JetStream/

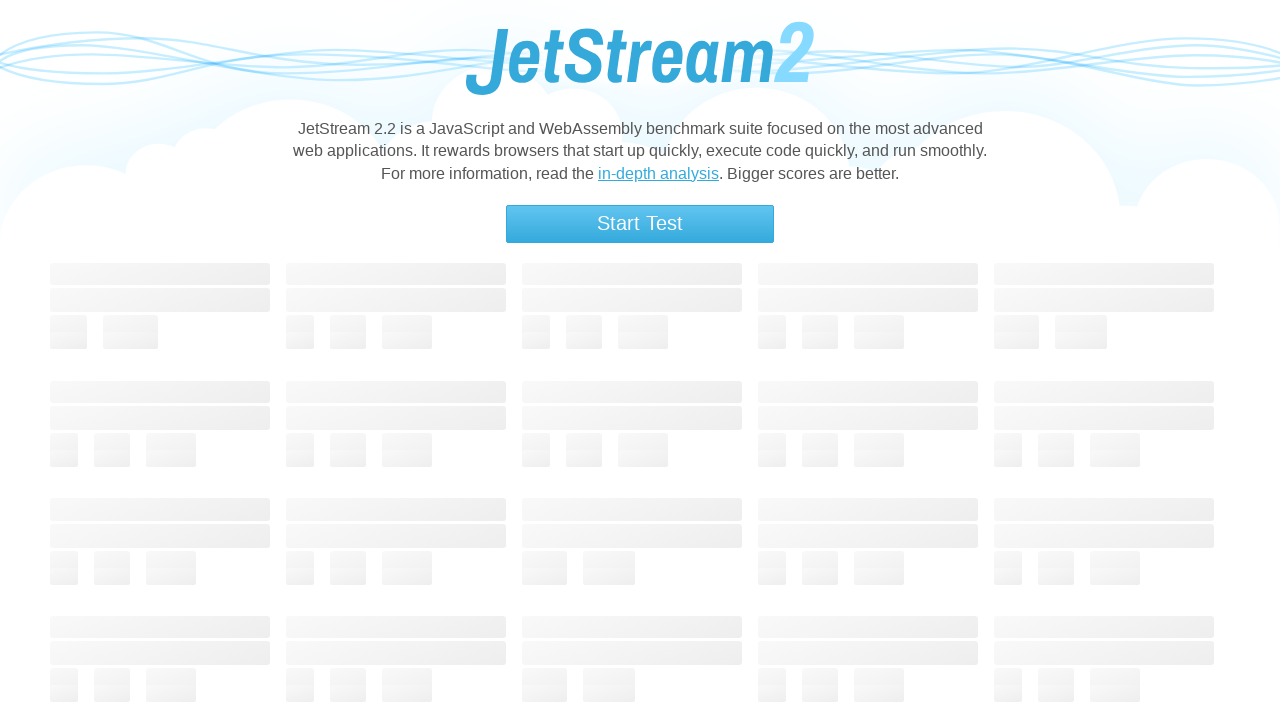

Clicked the start benchmark button at (640, 224) on #status > a
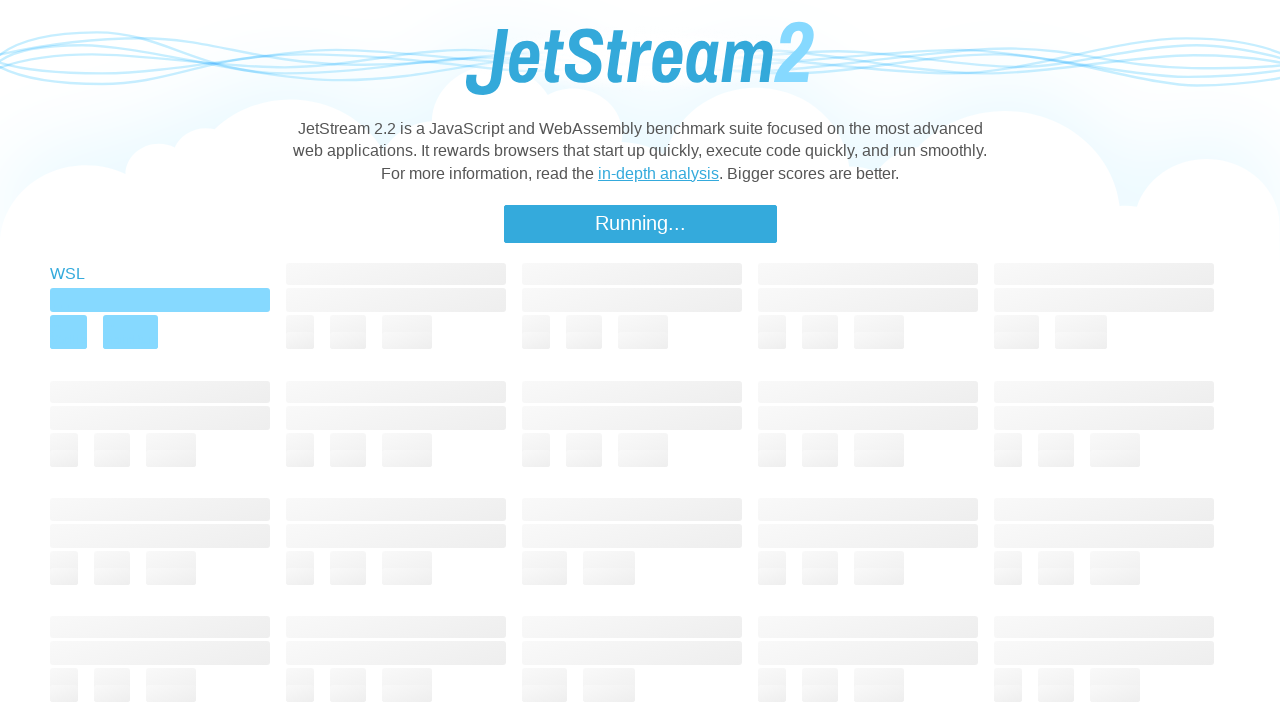

Benchmark completed and results displayed
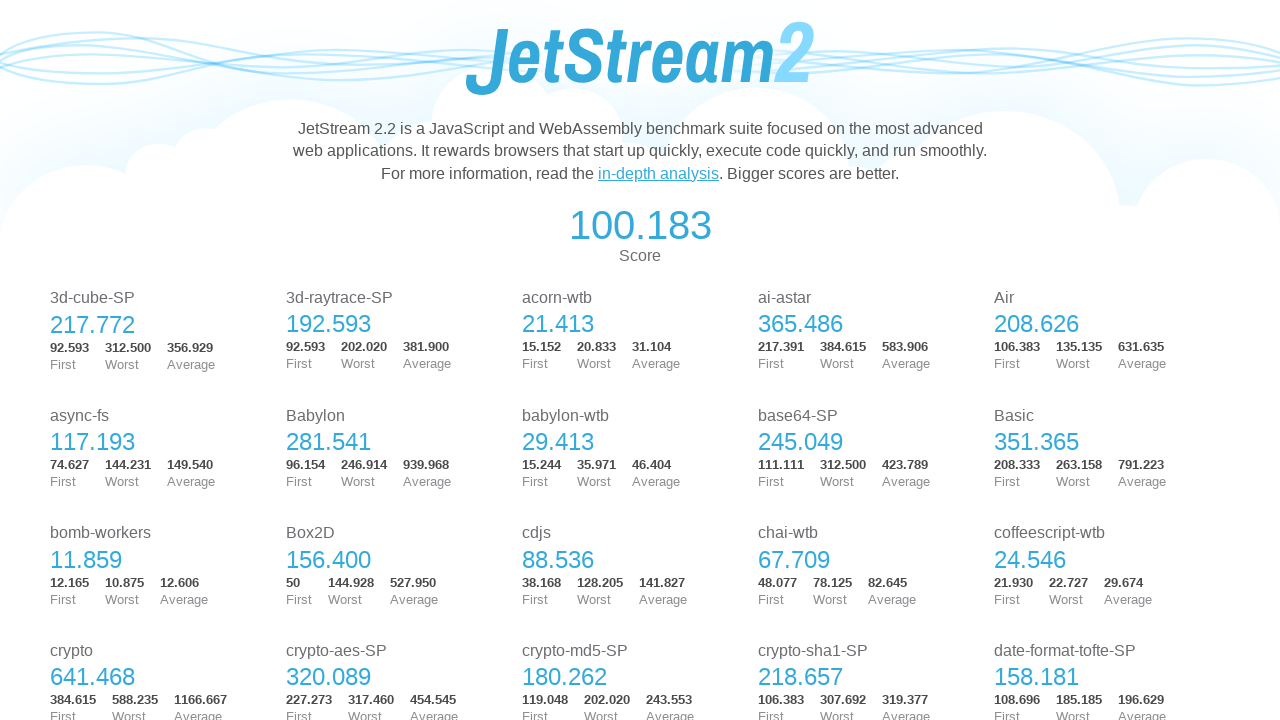

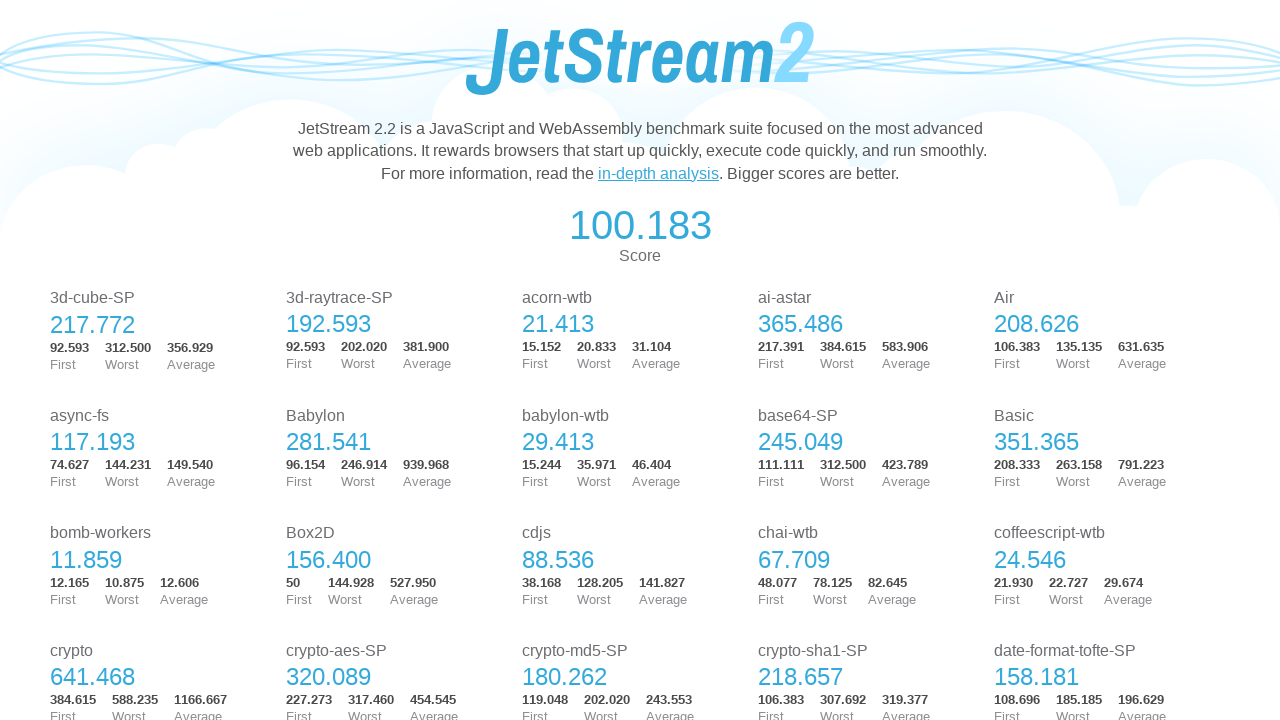